Tests drag and drop by offset functionality by dragging element to target's position

Starting URL: https://crossbrowsertesting.github.io/drag-and-drop

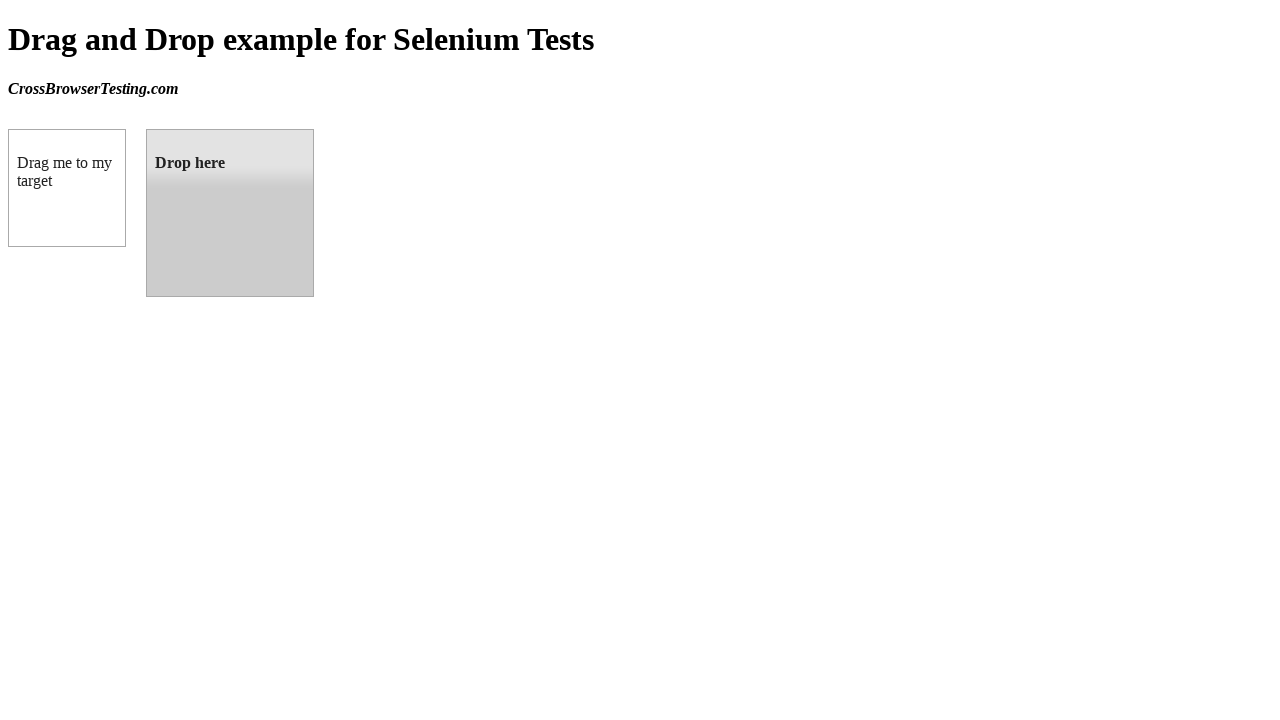

Located draggable element
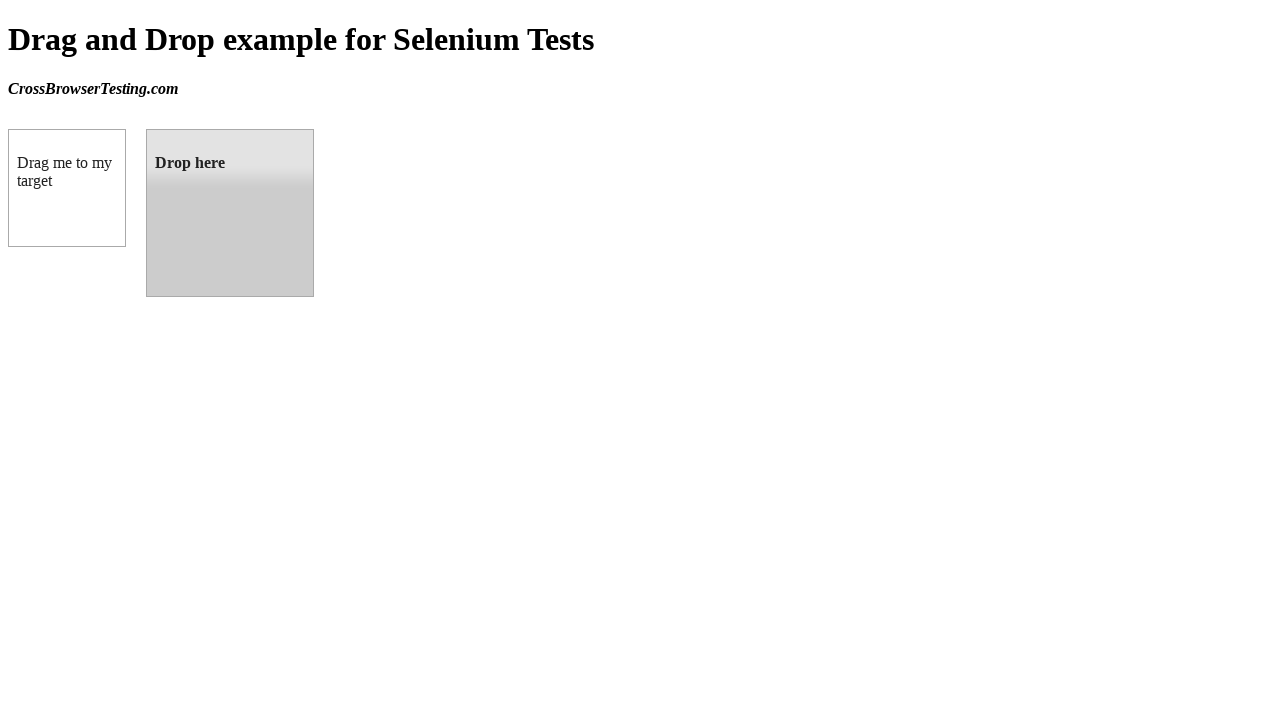

Located droppable element
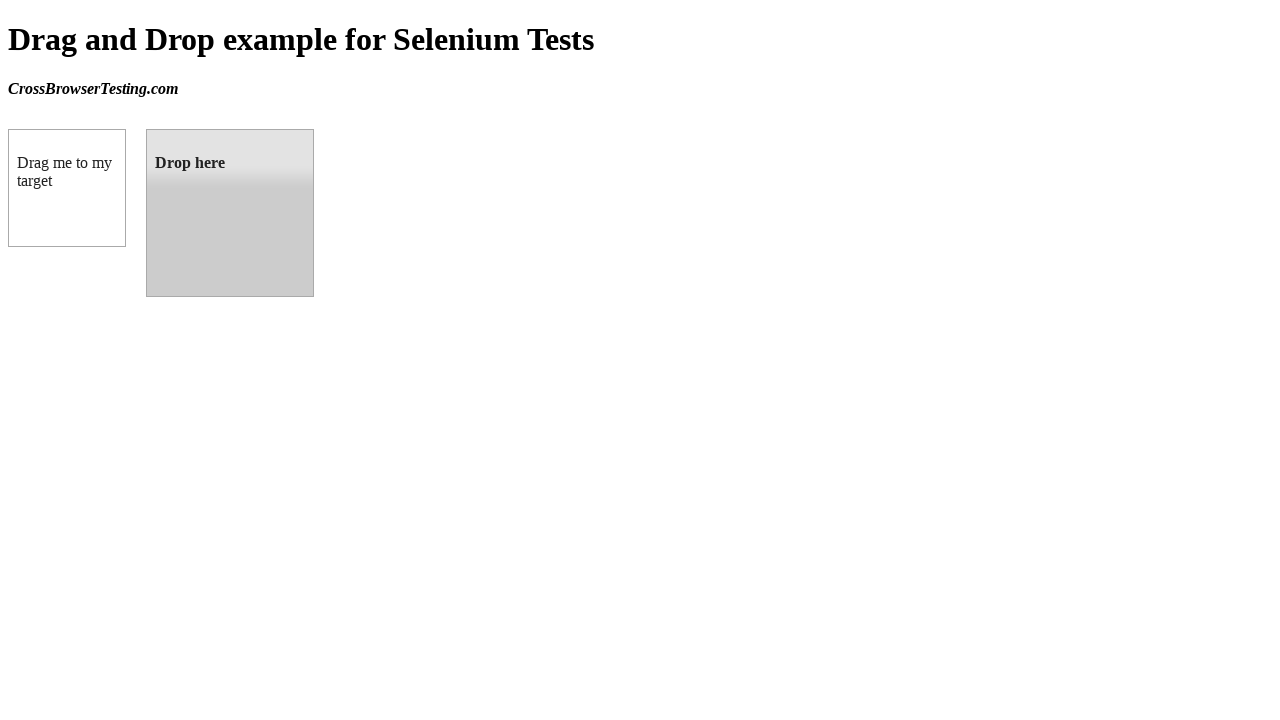

Draggable element loaded
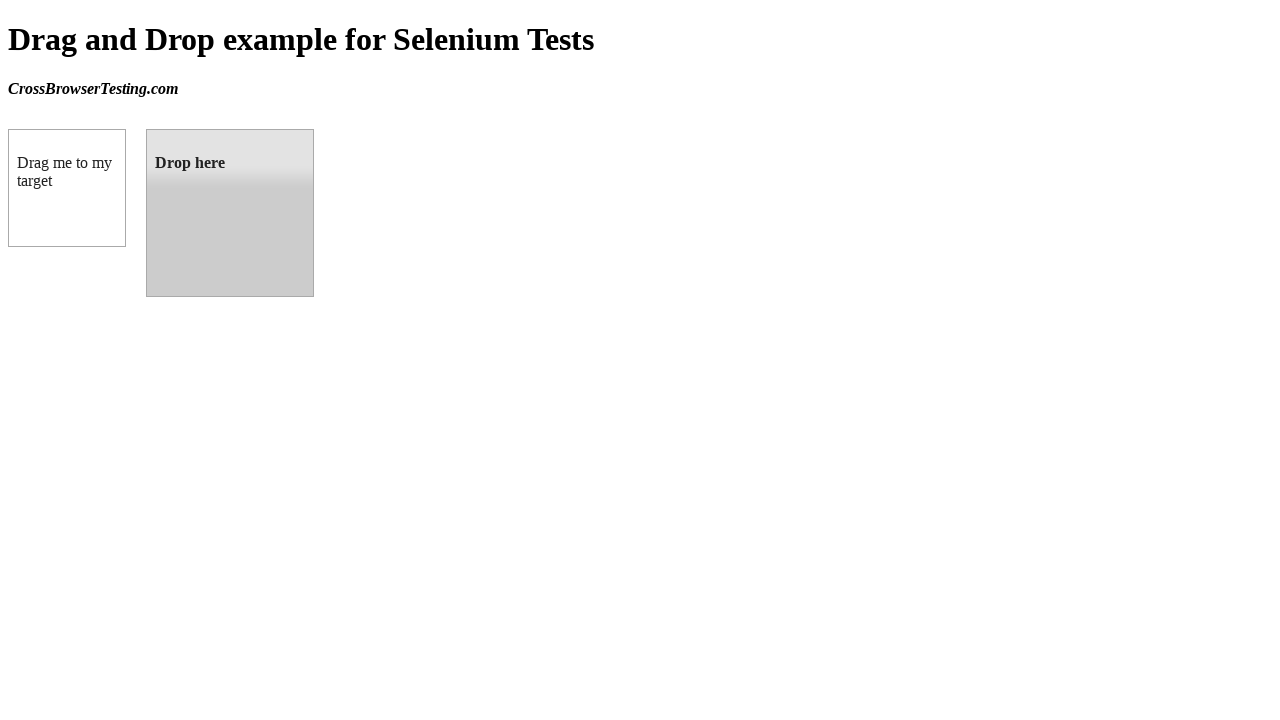

Droppable element loaded
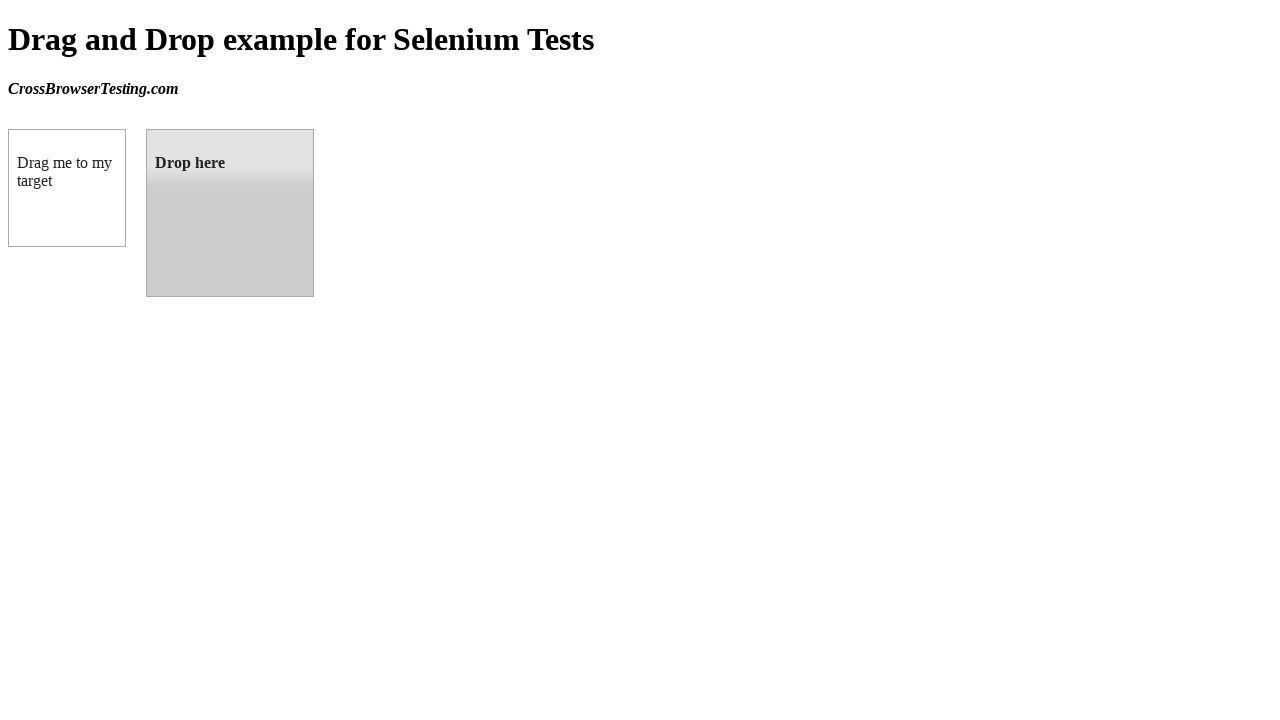

Retrieved droppable element position
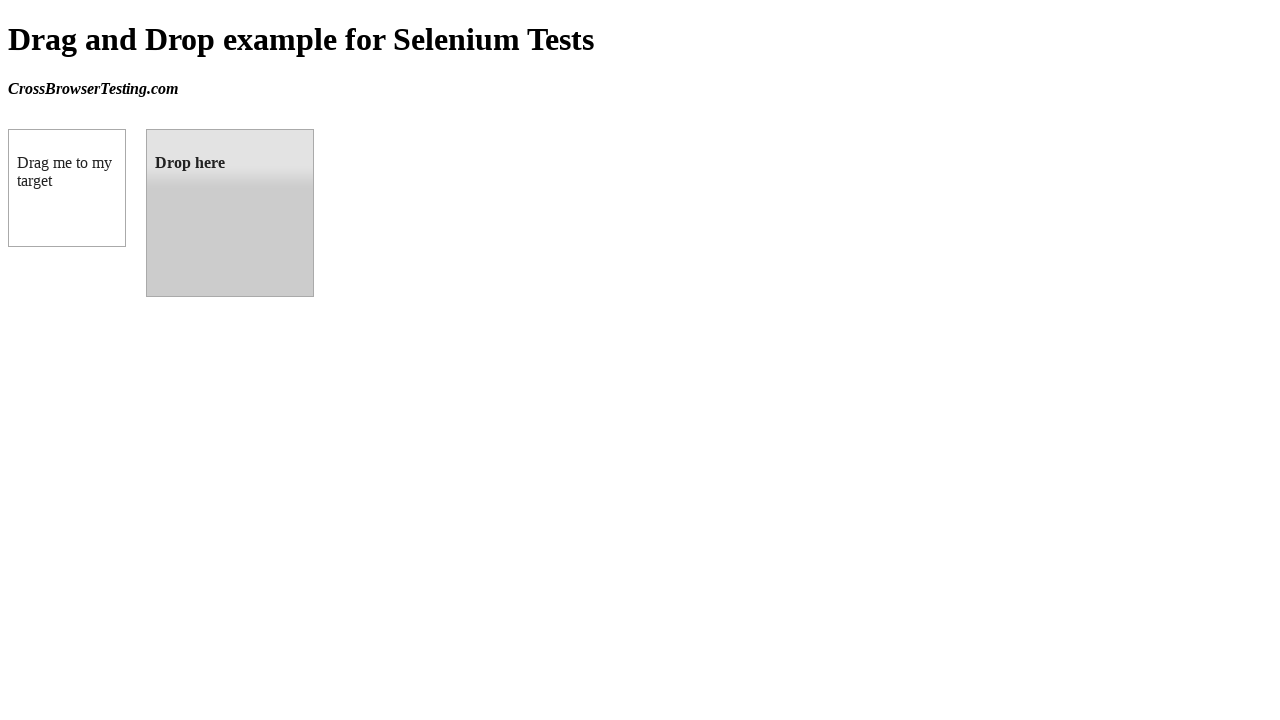

Retrieved draggable element position
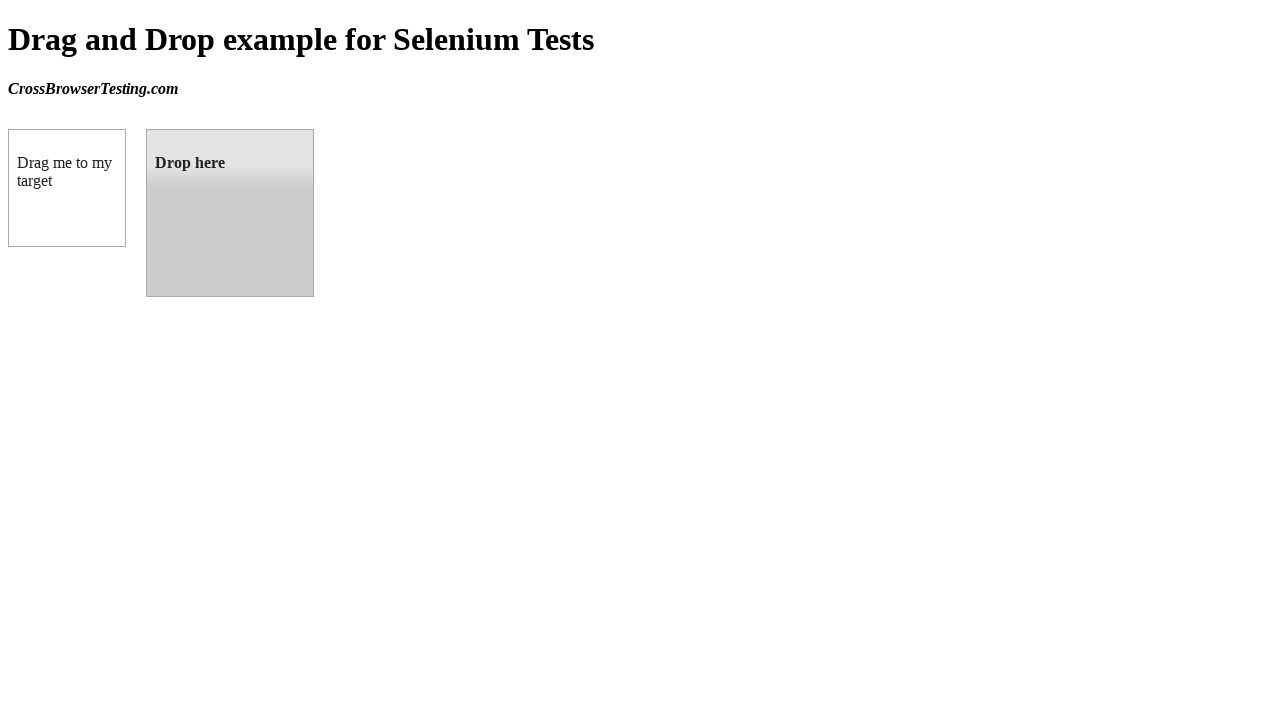

Moved mouse to center of draggable element at (67, 188)
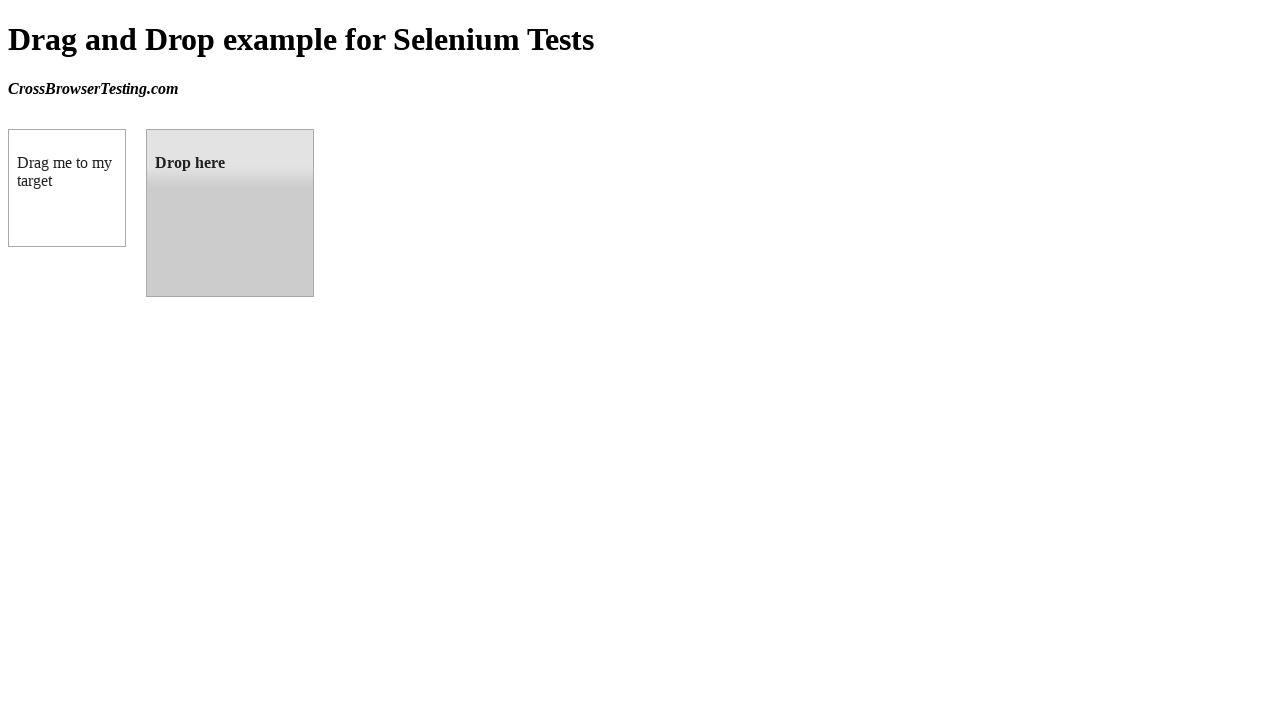

Pressed mouse button down on draggable element at (67, 188)
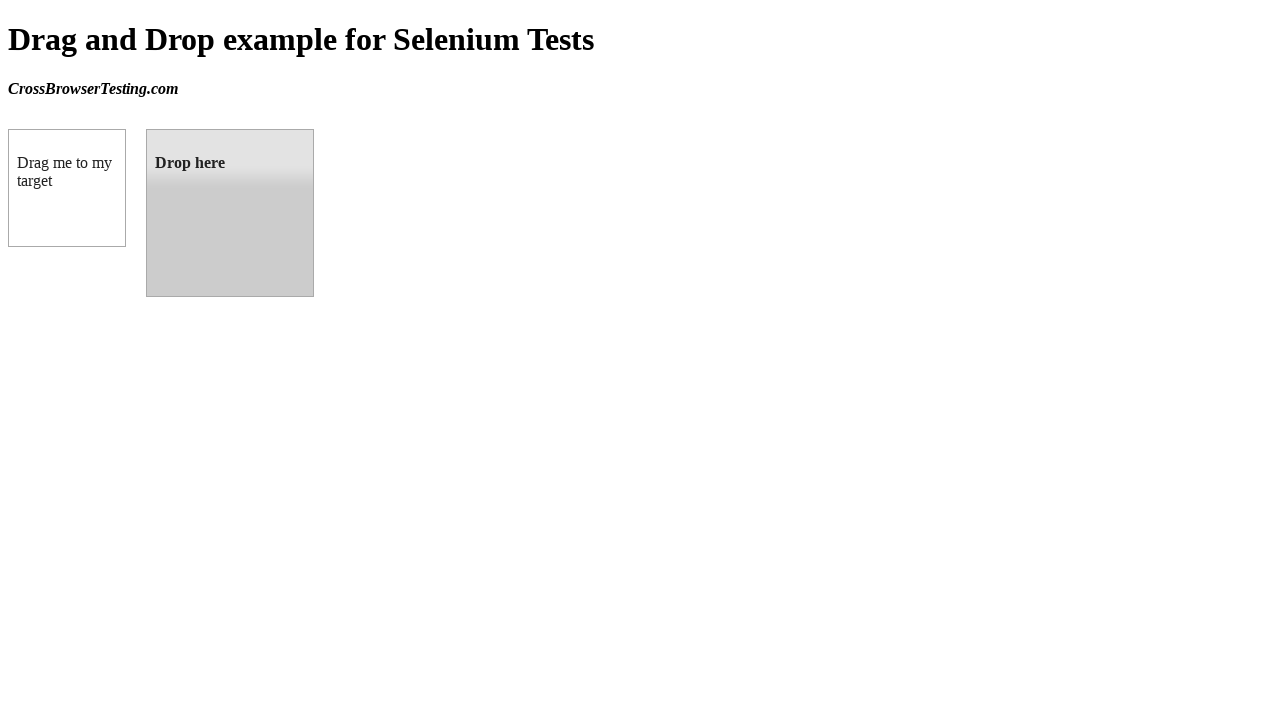

Dragged element to center of droppable target at (230, 213)
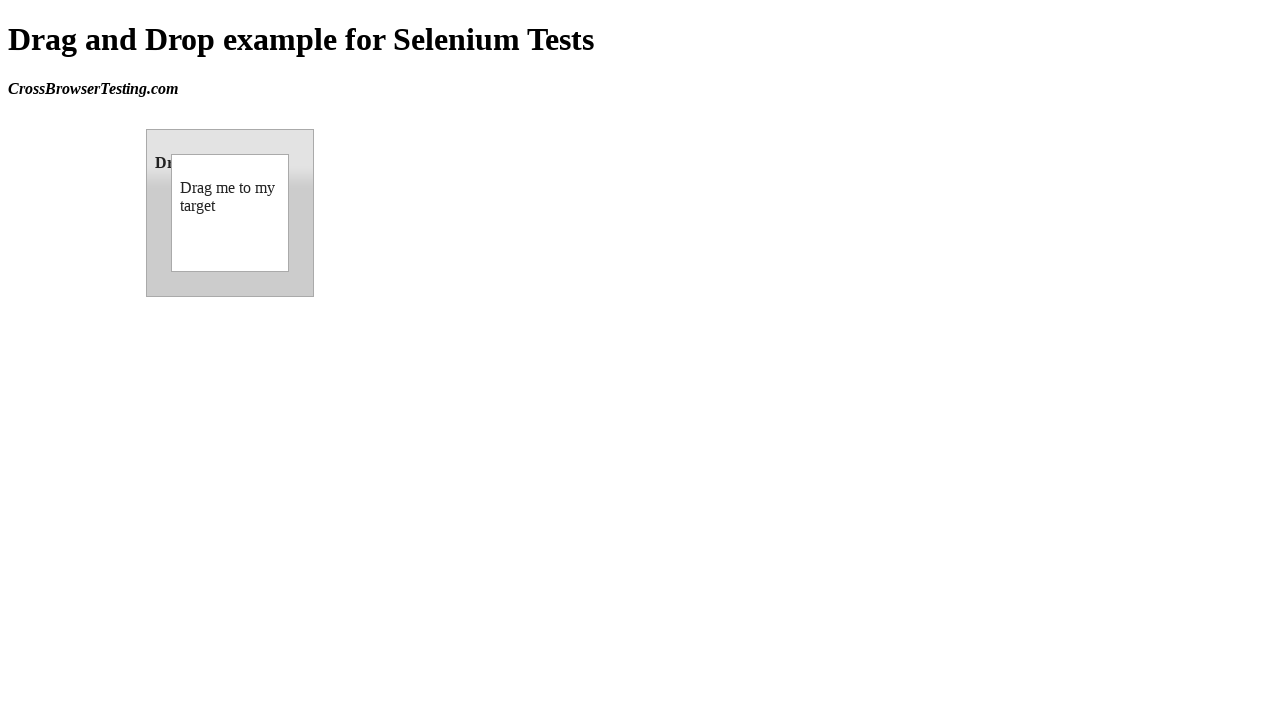

Released mouse button to complete drag and drop at (230, 213)
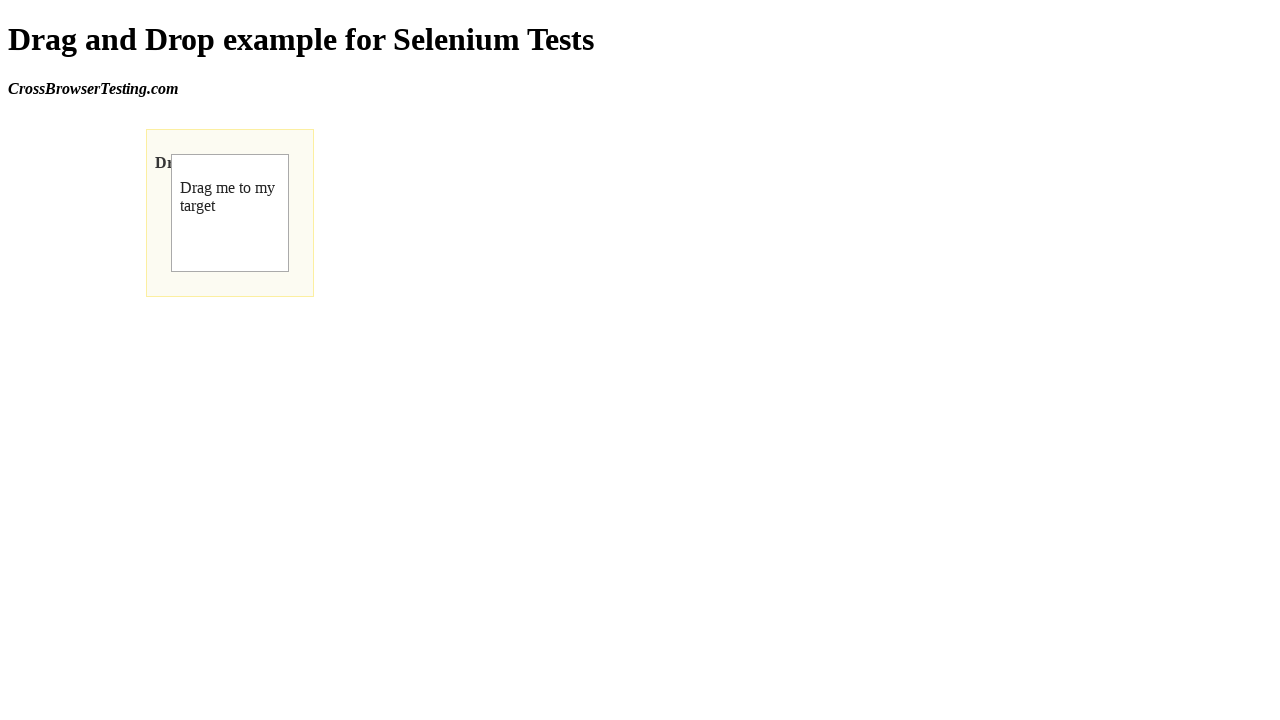

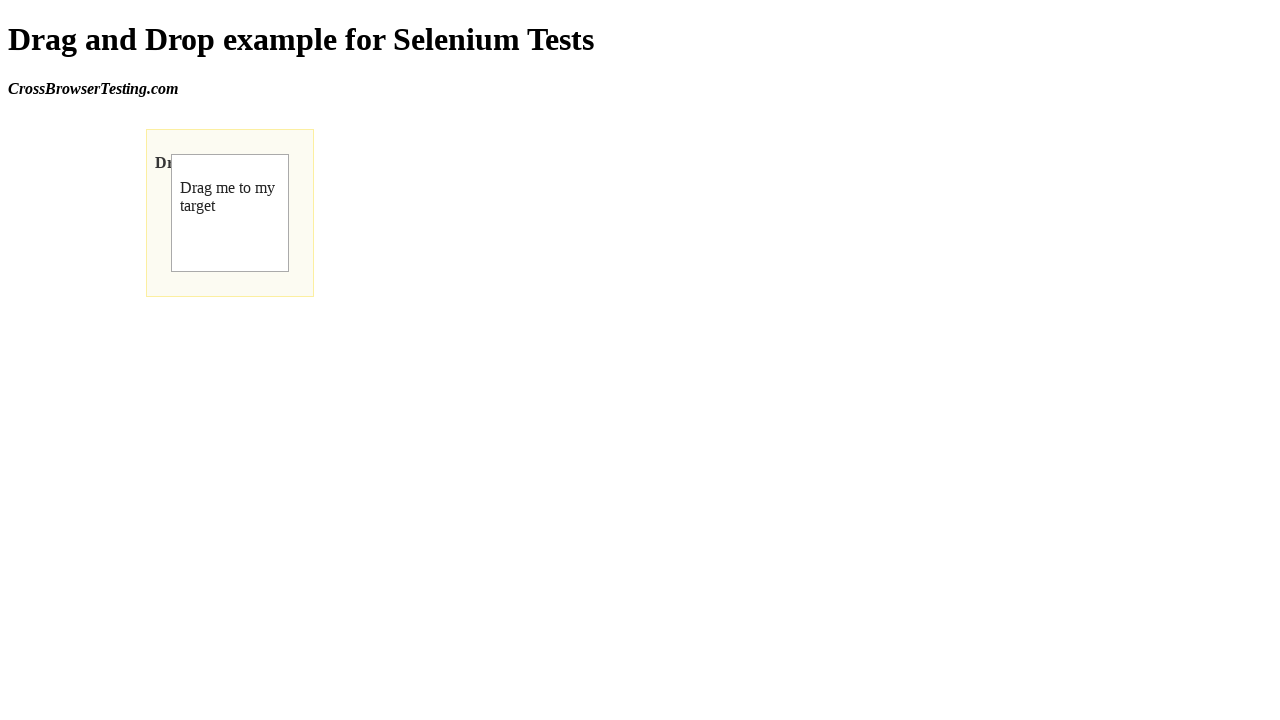